Tests form interaction by typing text into an input field, double-clicking to select the text, copying it, then clicking a prompt button and pasting the text.

Starting URL: https://omayo.blogspot.com

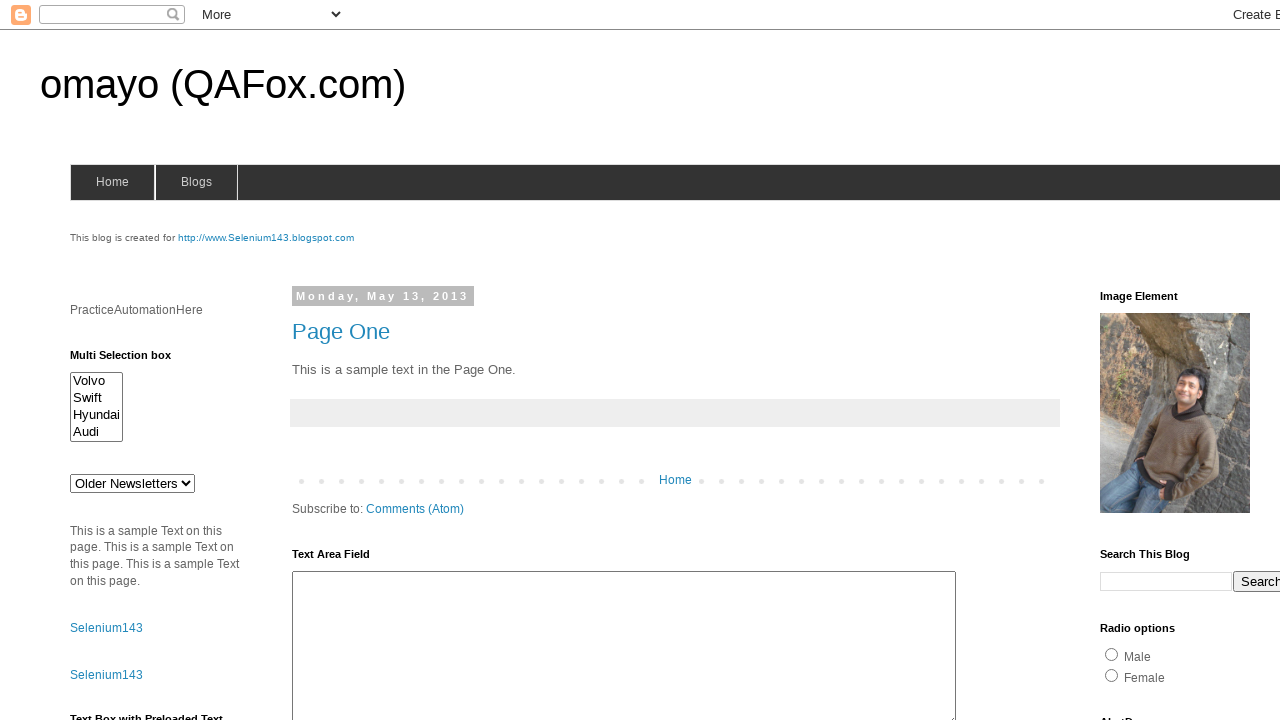

Filled form1 input field with 'automation' on form[name='form1'] input:first-of-type
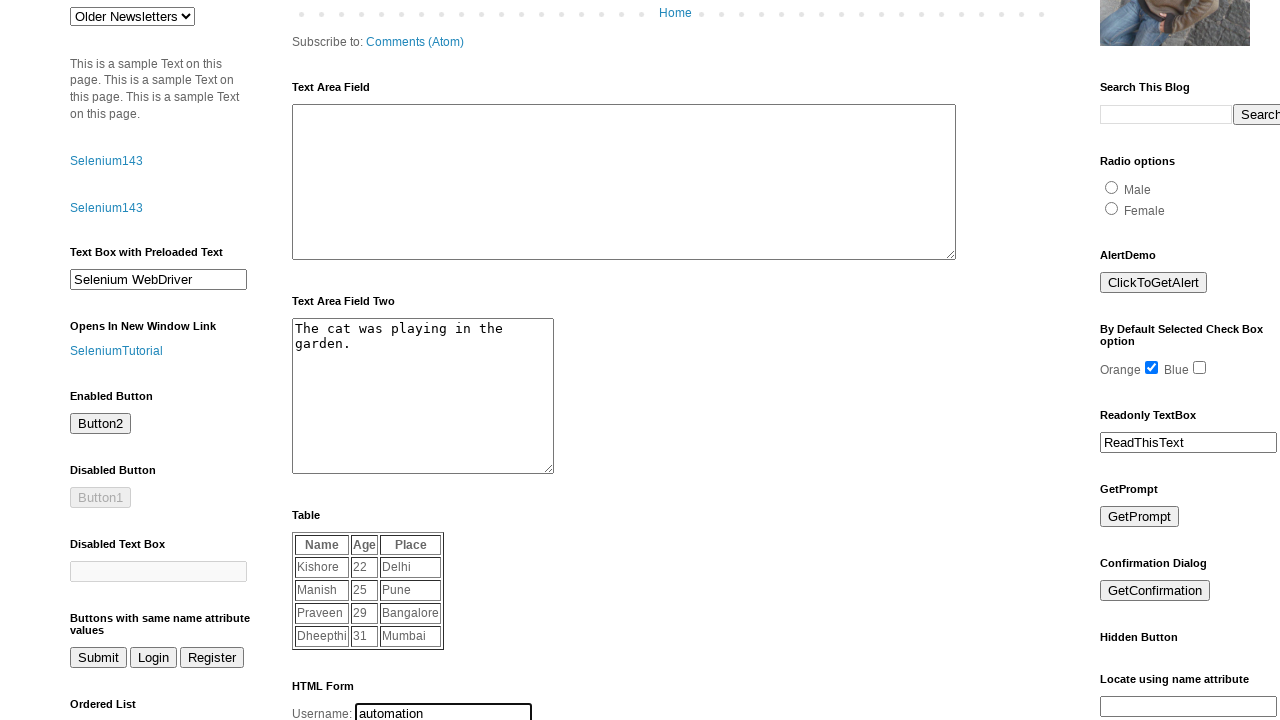

Double-clicked input field to select text at (444, 710) on form[name='form1'] input:first-of-type
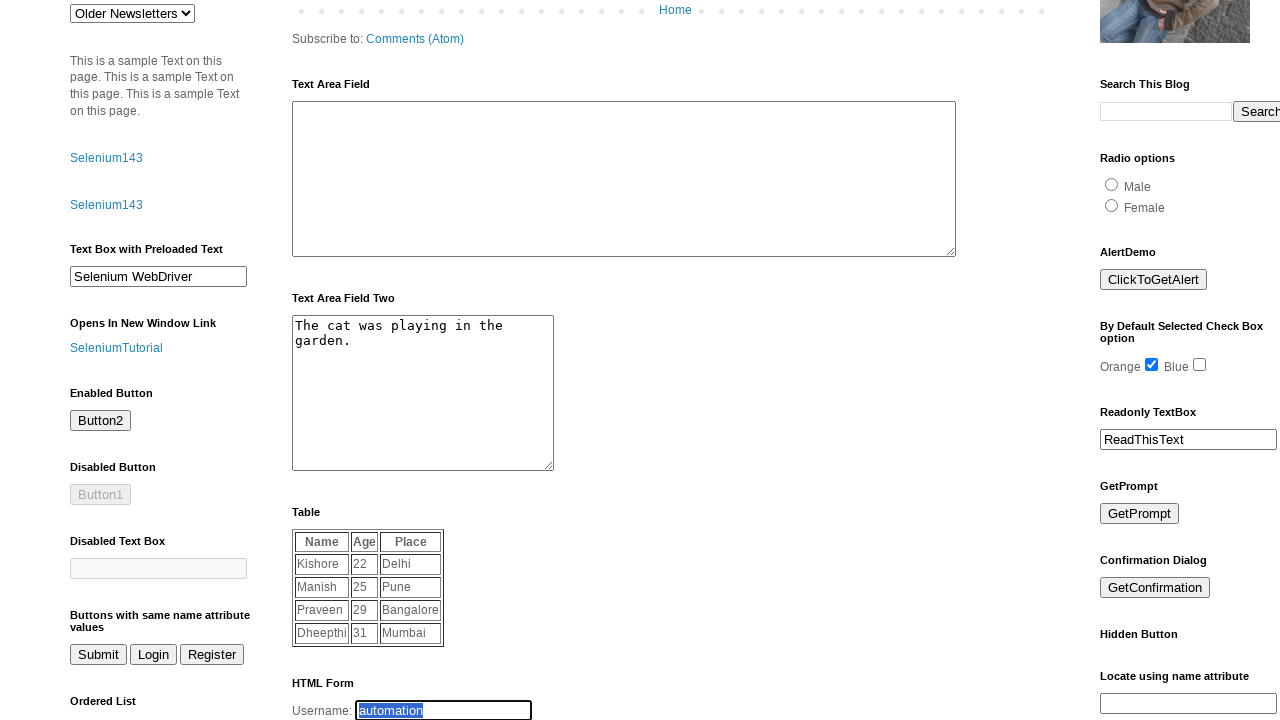

Copied selected text using Ctrl+C
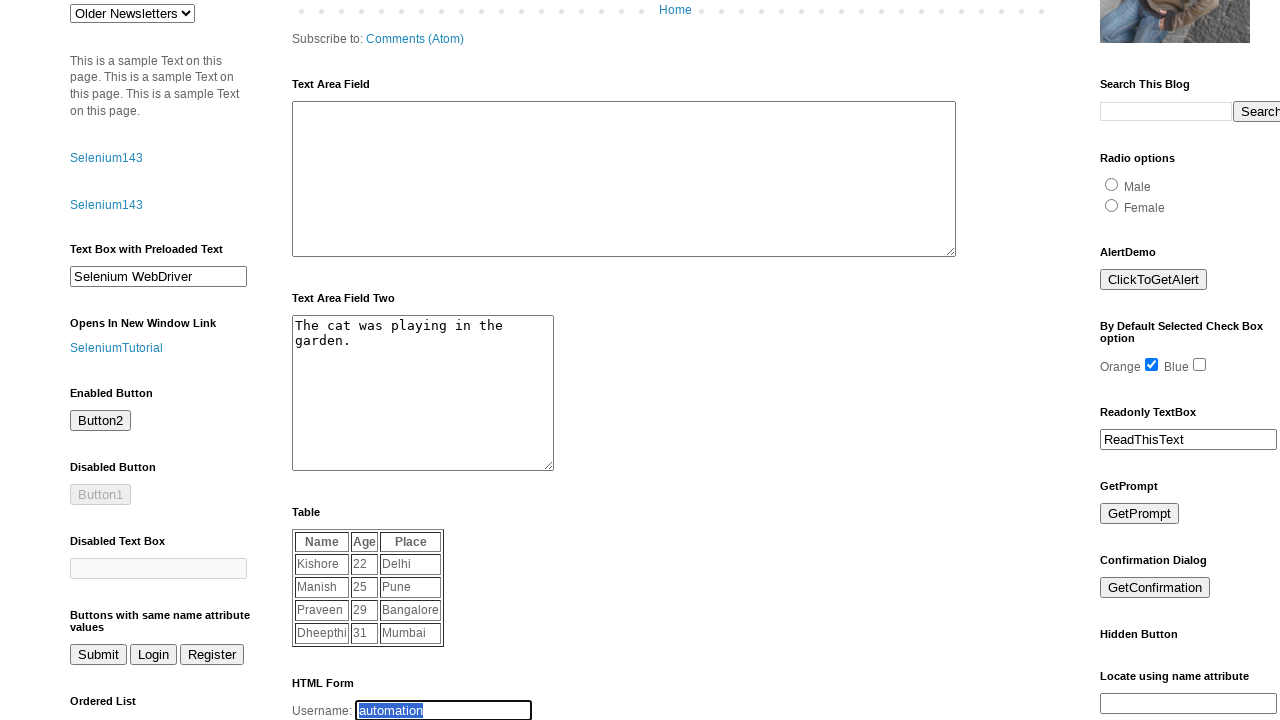

Clicked prompt button at (1140, 514) on #prompt
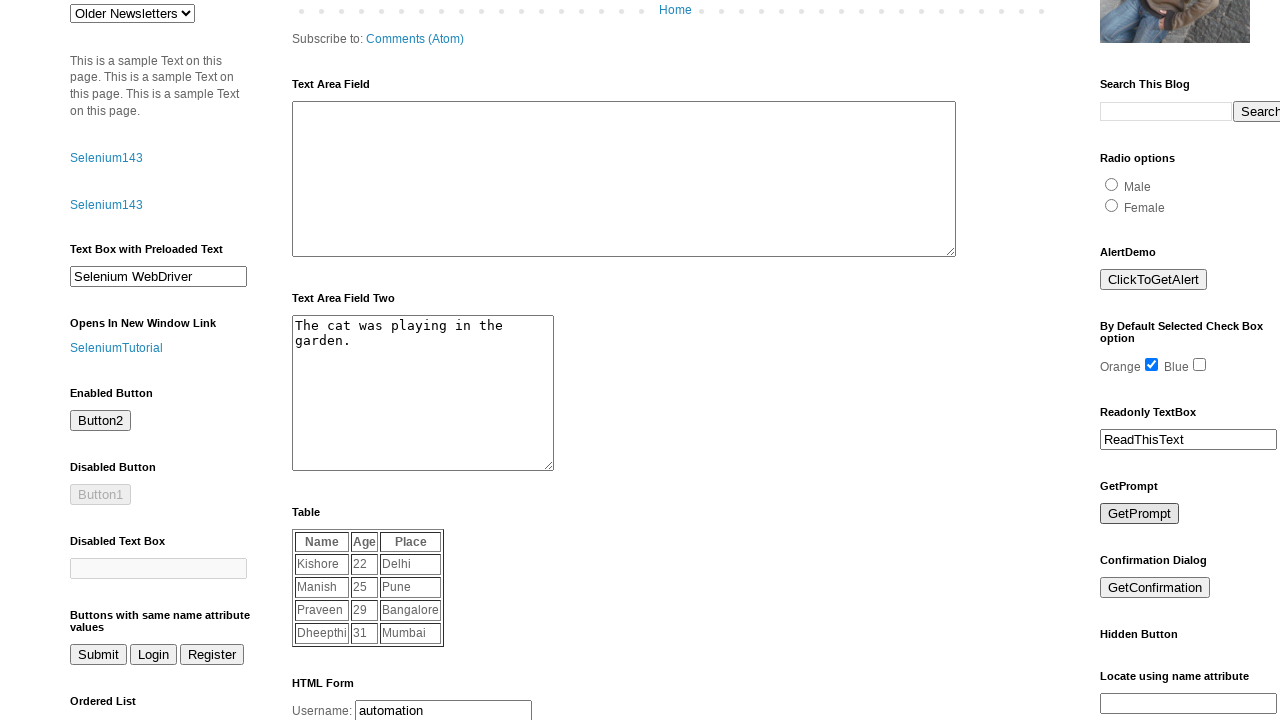

Set up dialog handler to accept prompts with 'automation'
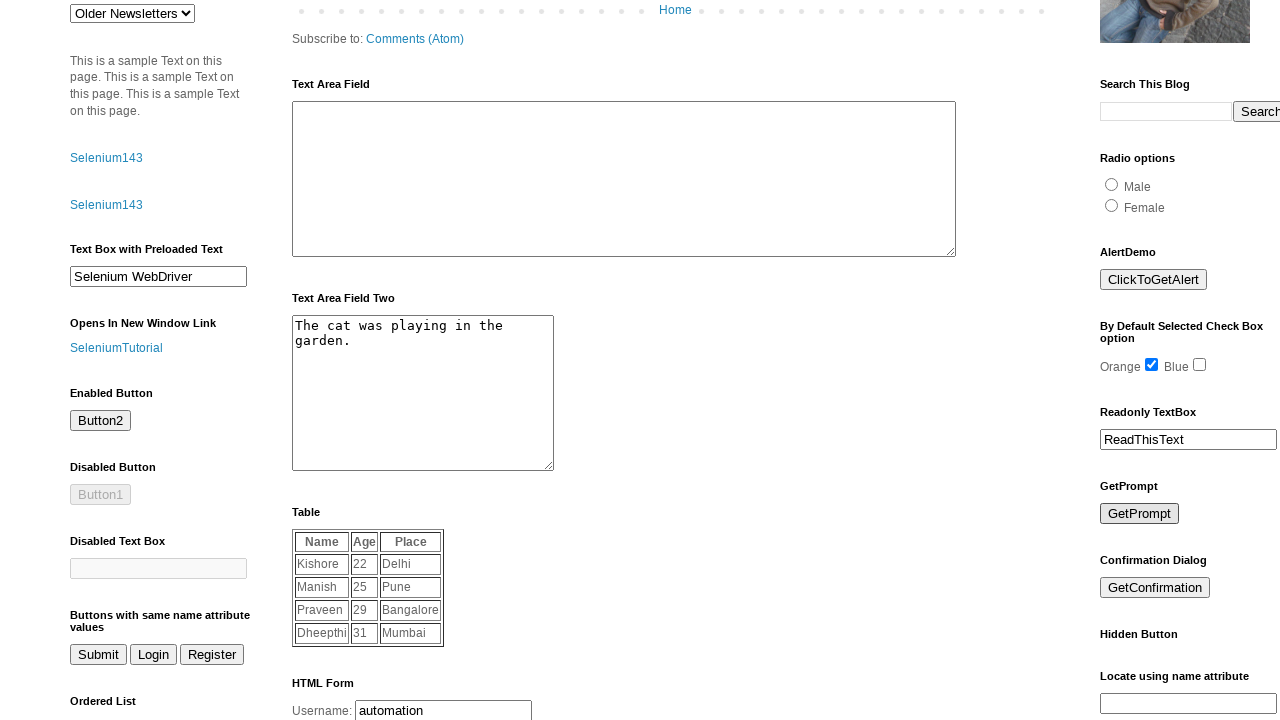

Clicked prompt button to trigger dialog and paste text at (1140, 514) on #prompt
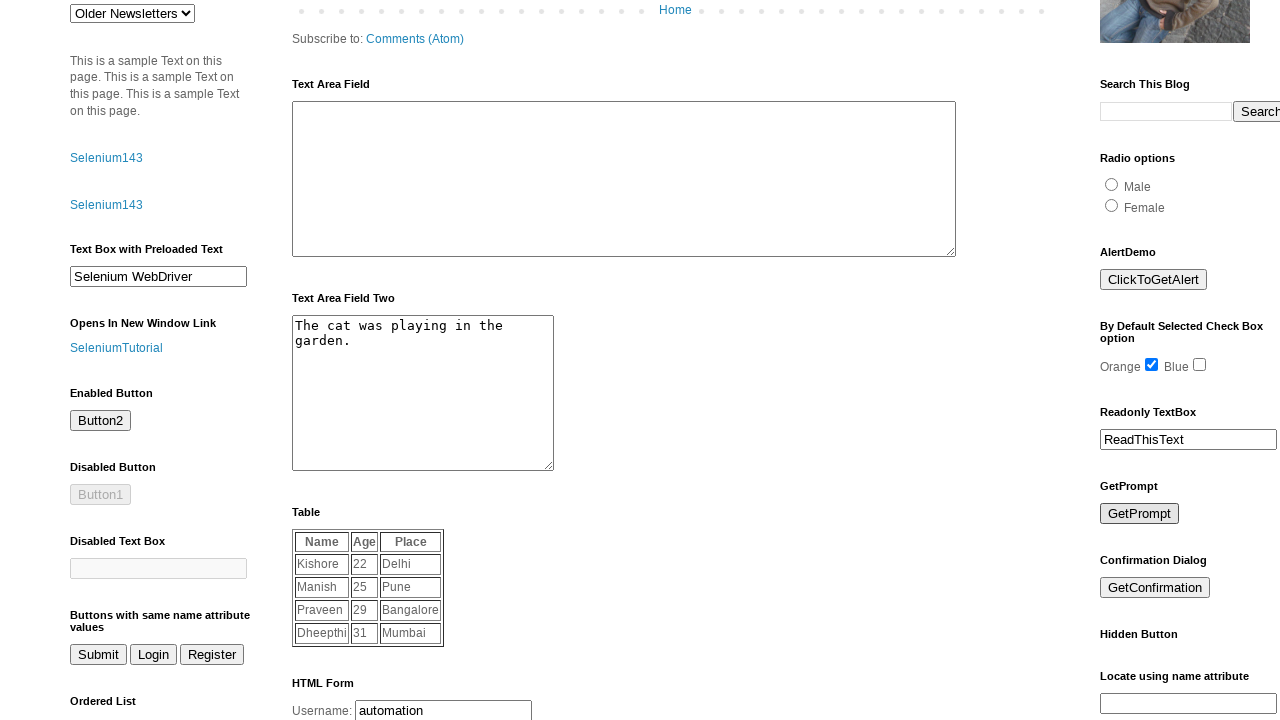

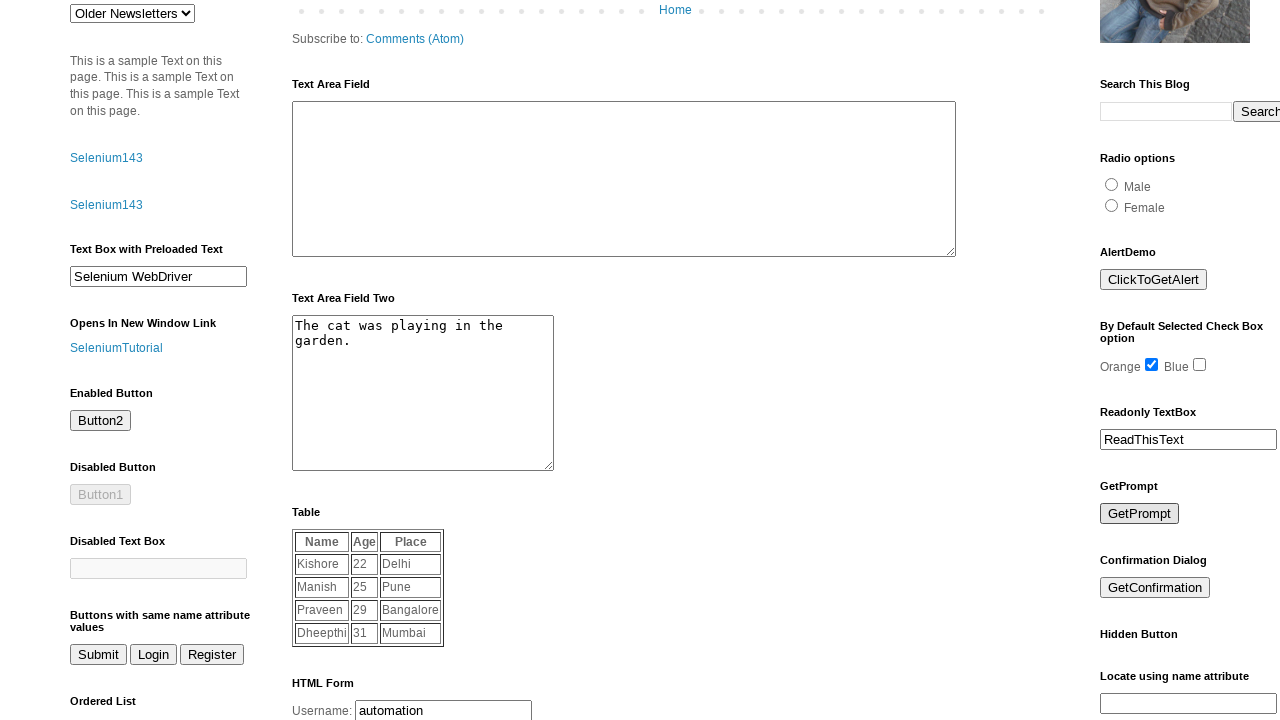